Tests Bootstrap dropdown functionality by clicking the dropdown button to open it, then selecting the "Action" option from the dropdown menu

Starting URL: https://getbootstrap.com/docs/4.0/components/dropdowns/

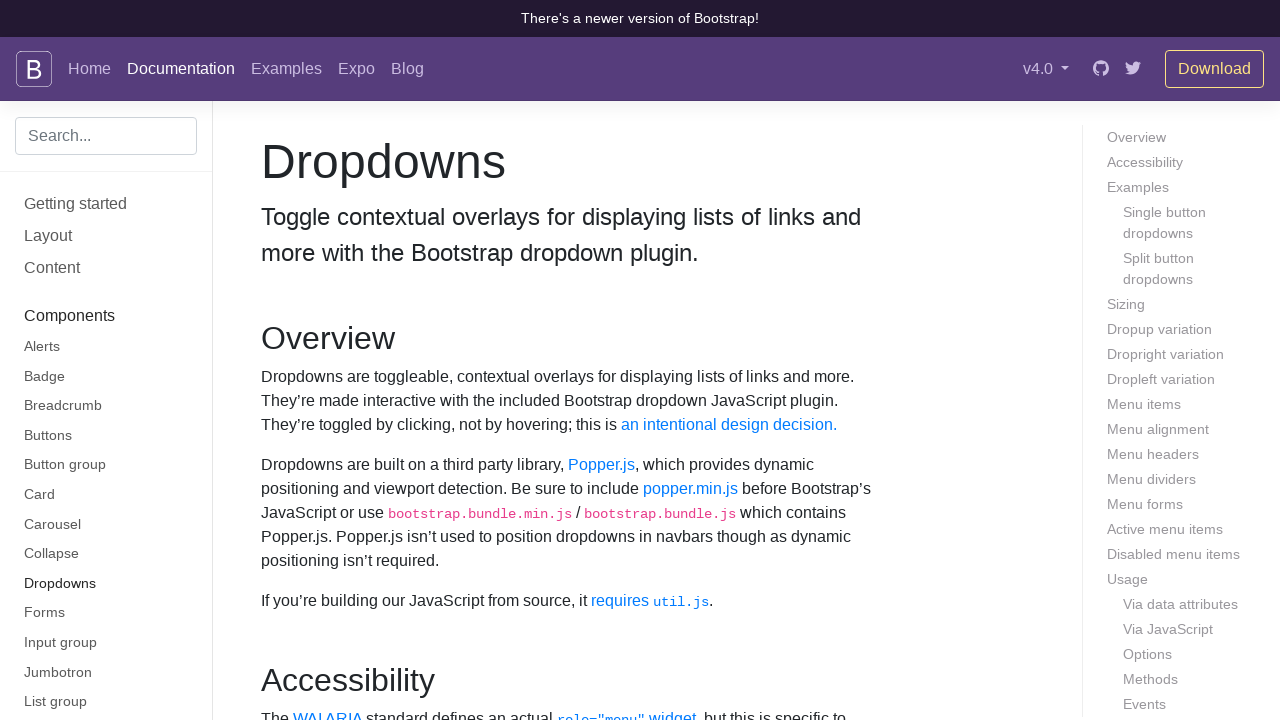

Clicked dropdown button to open menu at (370, 360) on #dropdownMenuButton
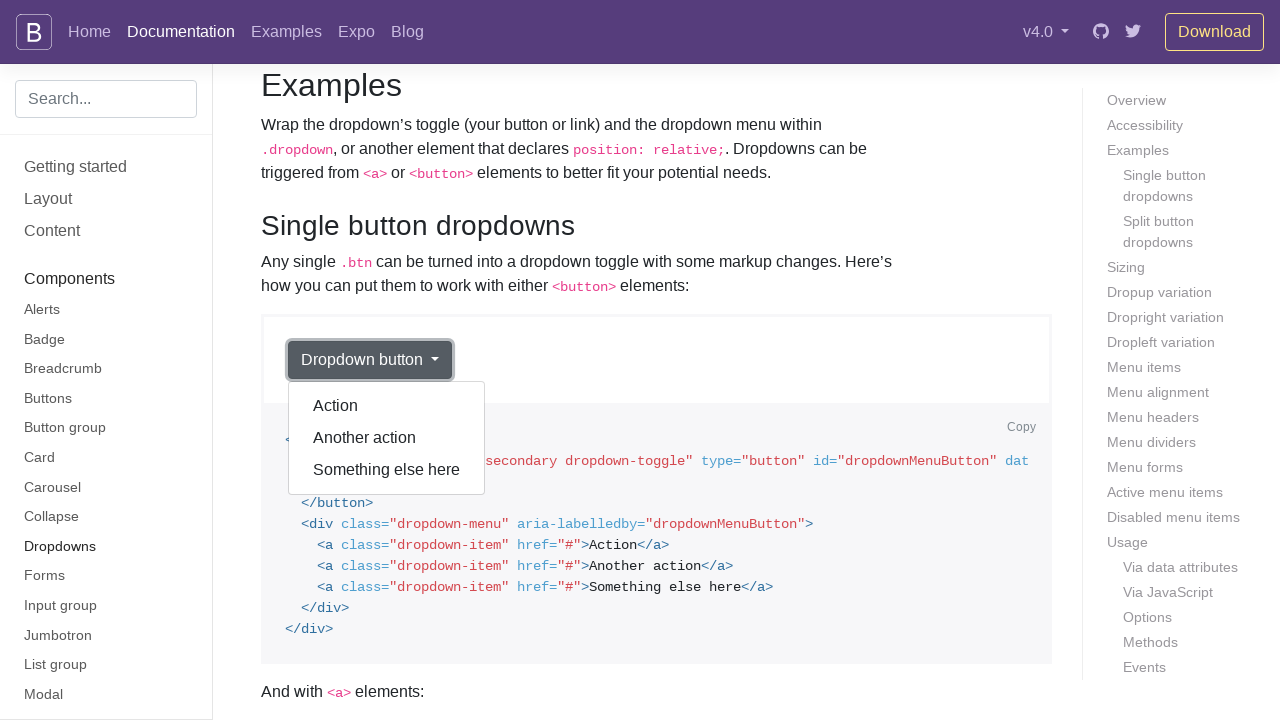

Dropdown menu appeared
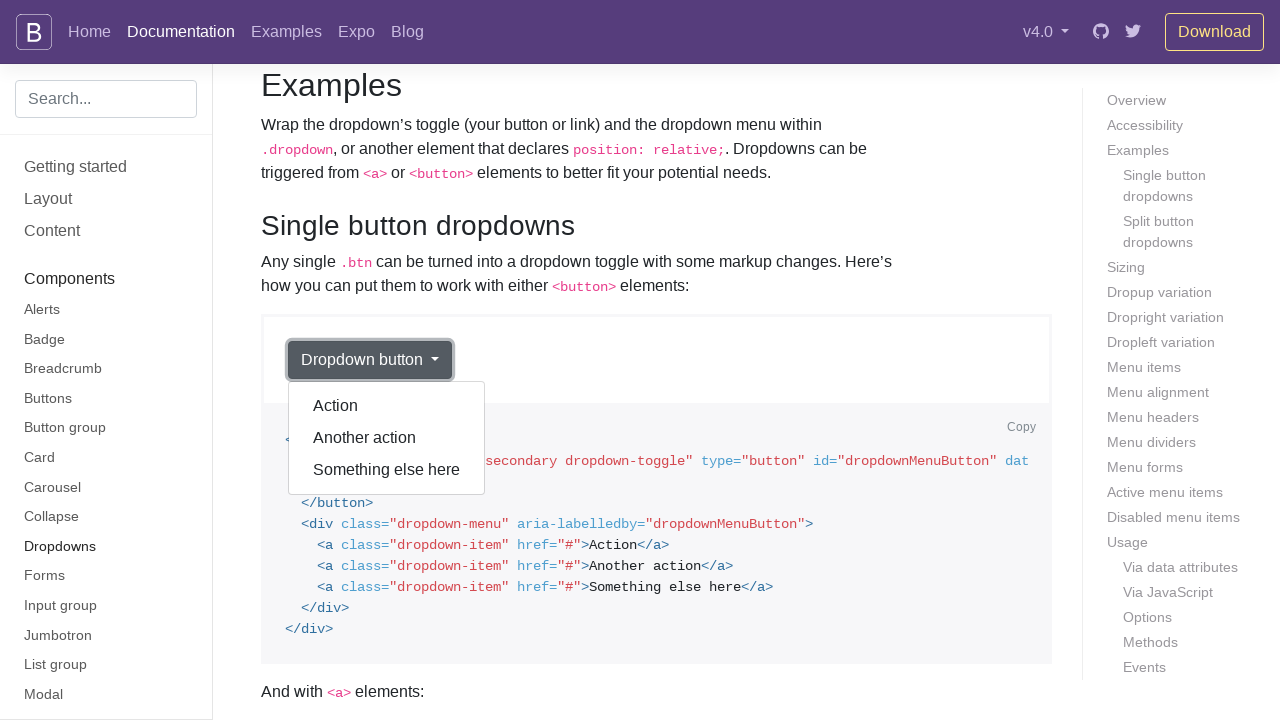

Selected 'Action' option from dropdown menu at (387, 406) on div.dropdown-menu.show a:has-text('Action')
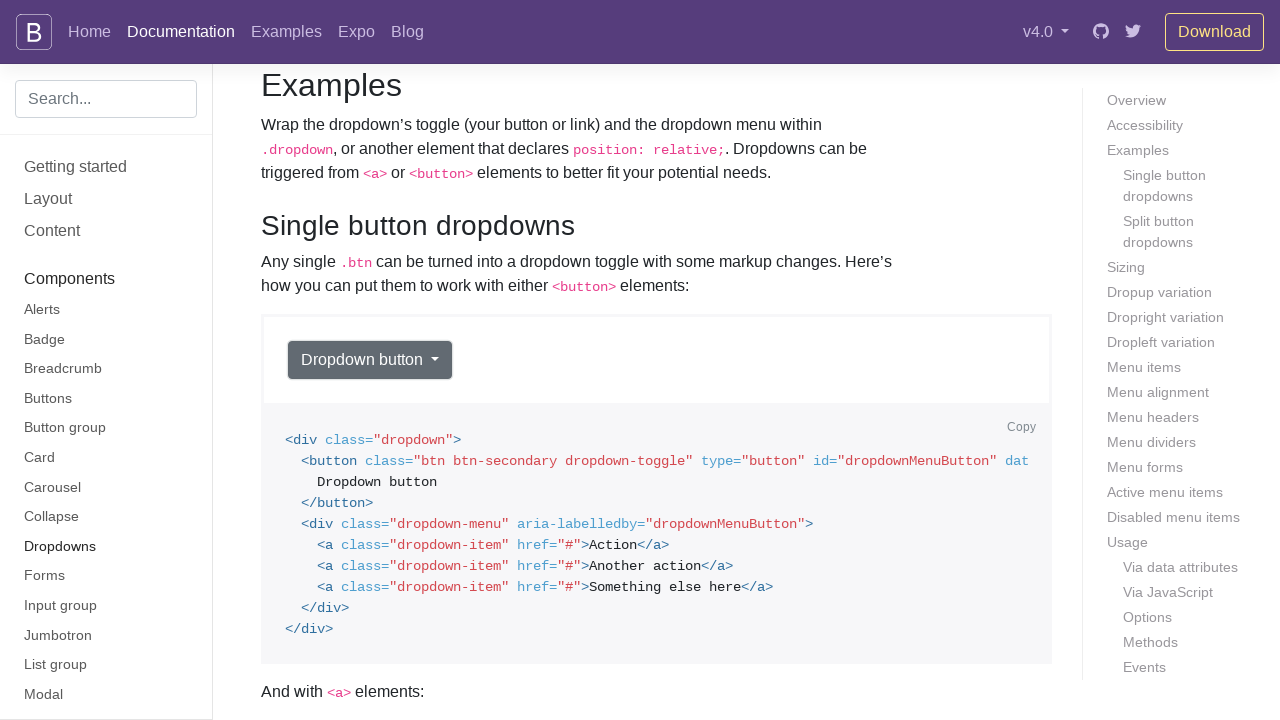

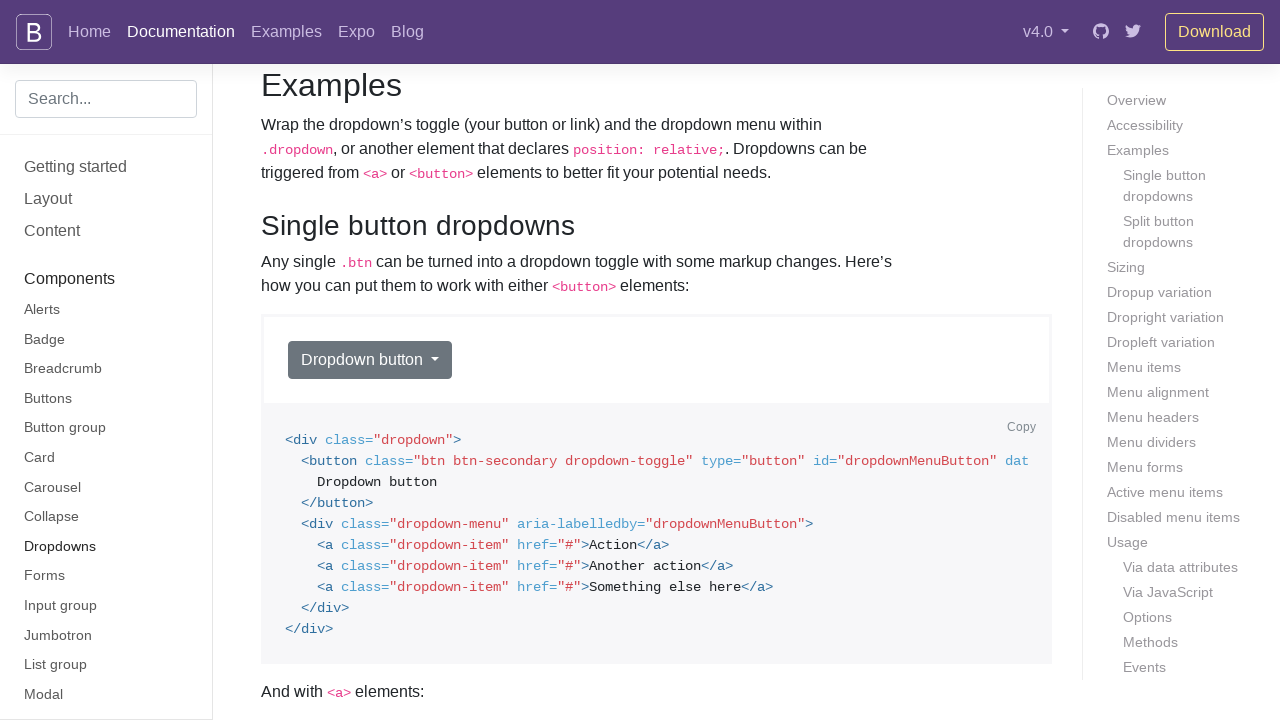